Tests that the Z category page lists exactly 14 programming languages starting with Z and verifies their names

Starting URL: http://www.99-bottles-of-beer.net/

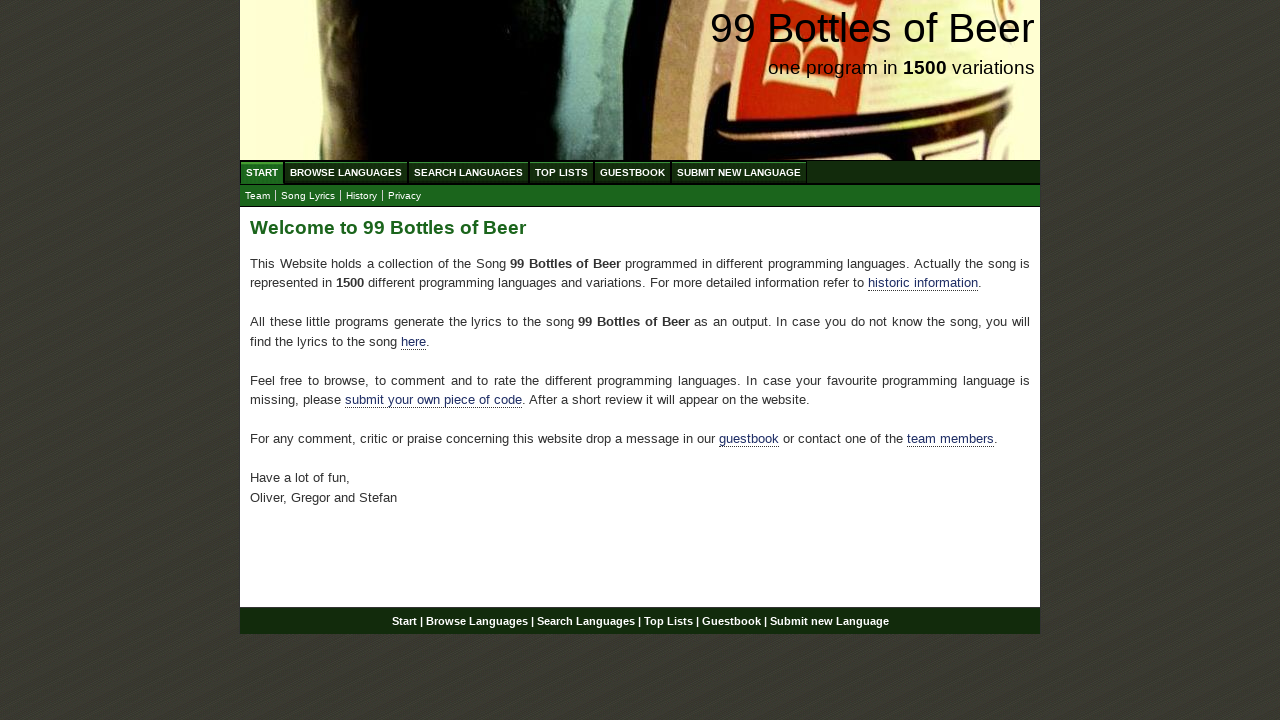

Clicked on Browse Languages menu at (346, 172) on text=Browse Languages
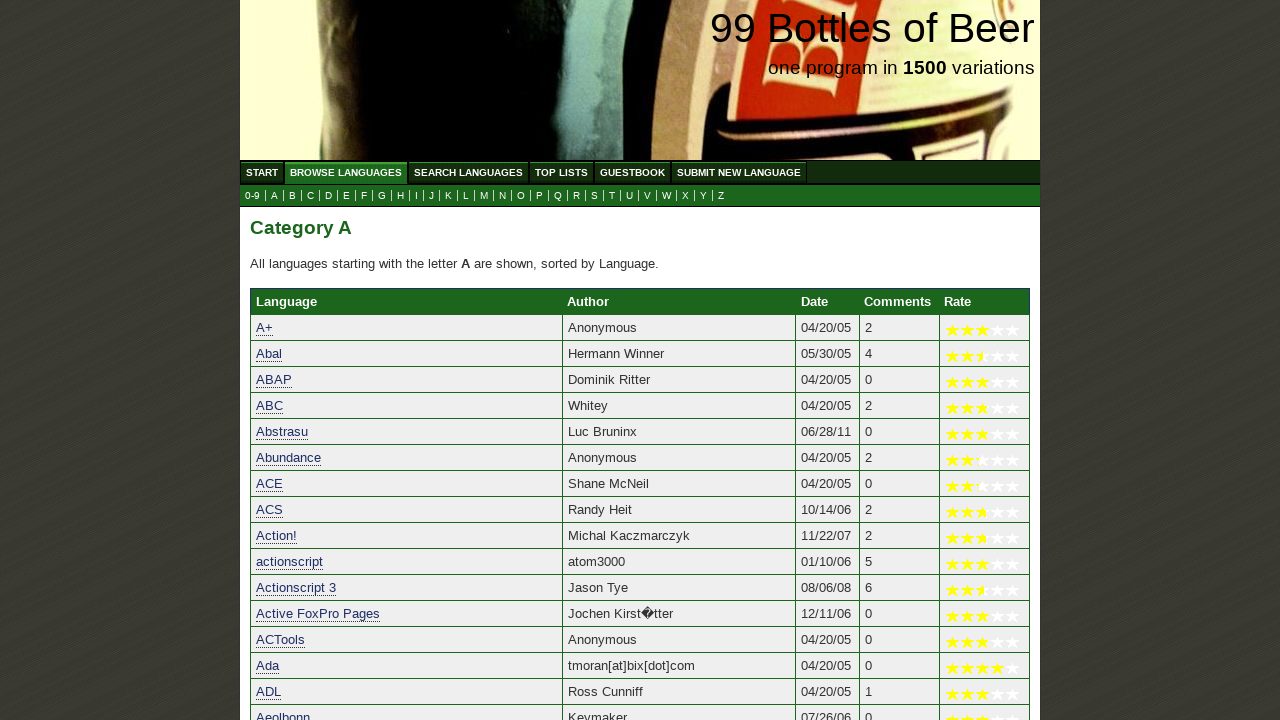

Clicked on Z category submenu link at (721, 196) on a:text-is('Z')
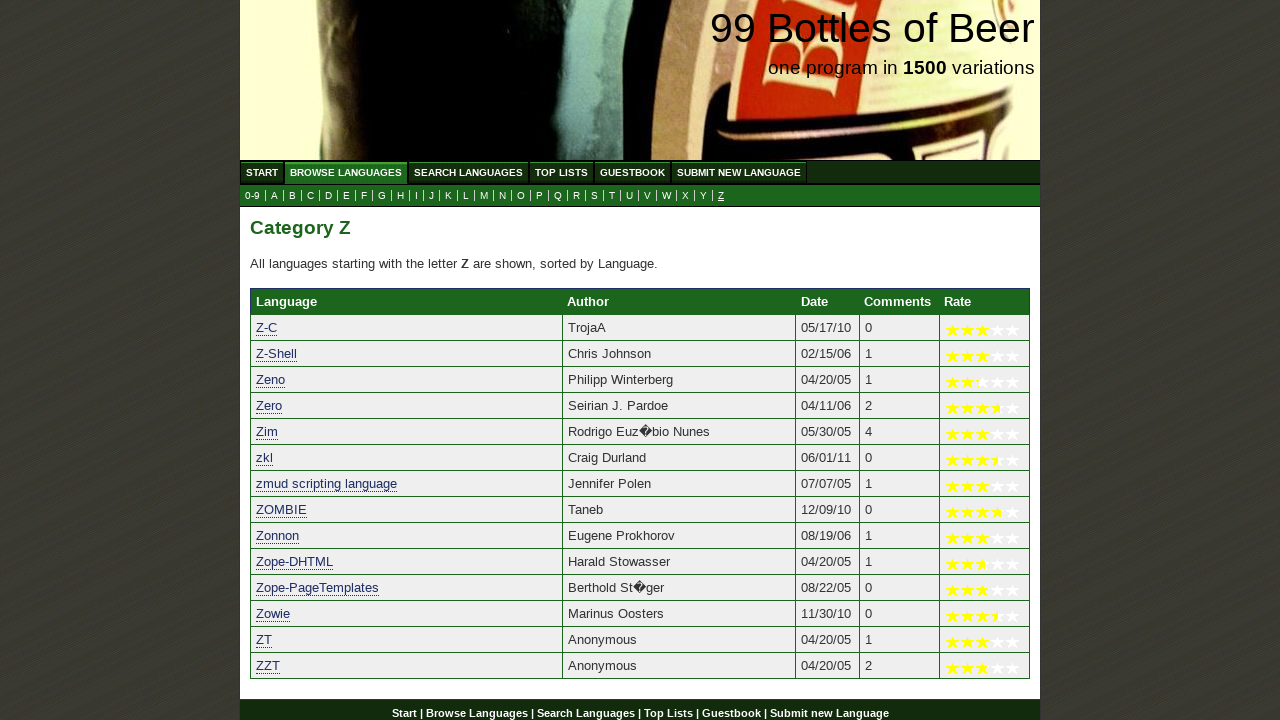

Z category page table loaded
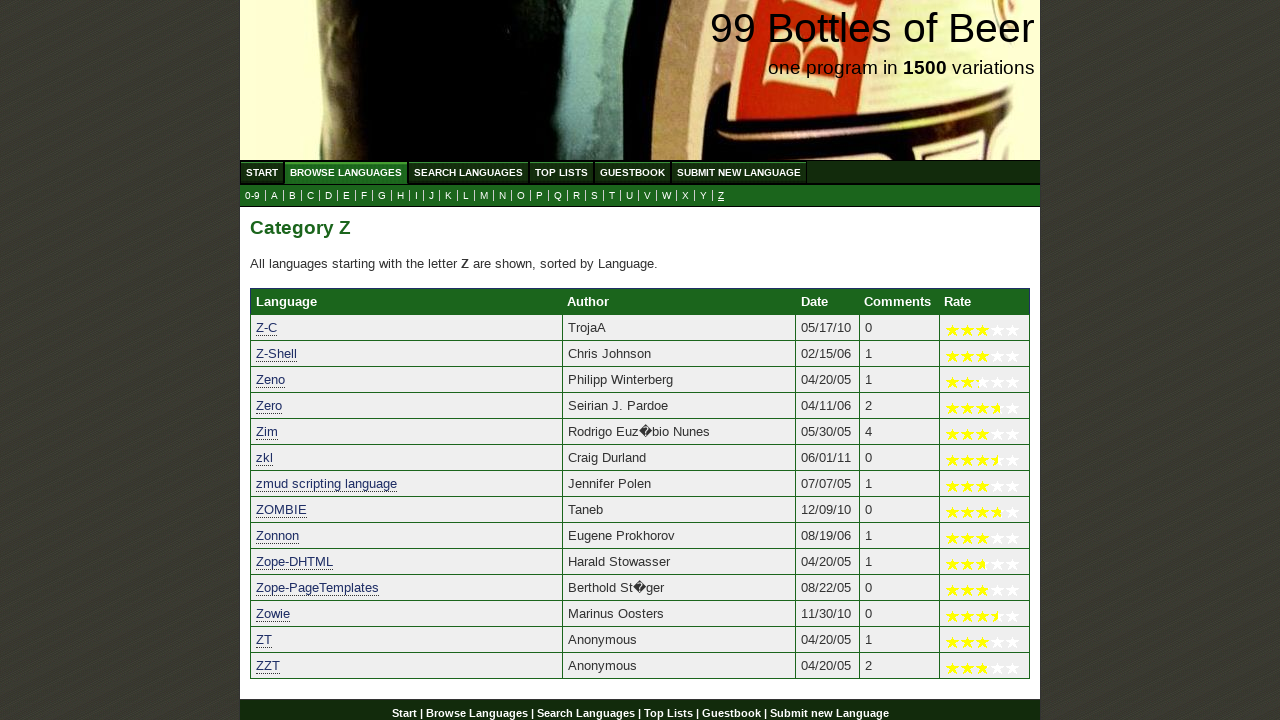

Retrieved 14 programming languages starting with Z from table
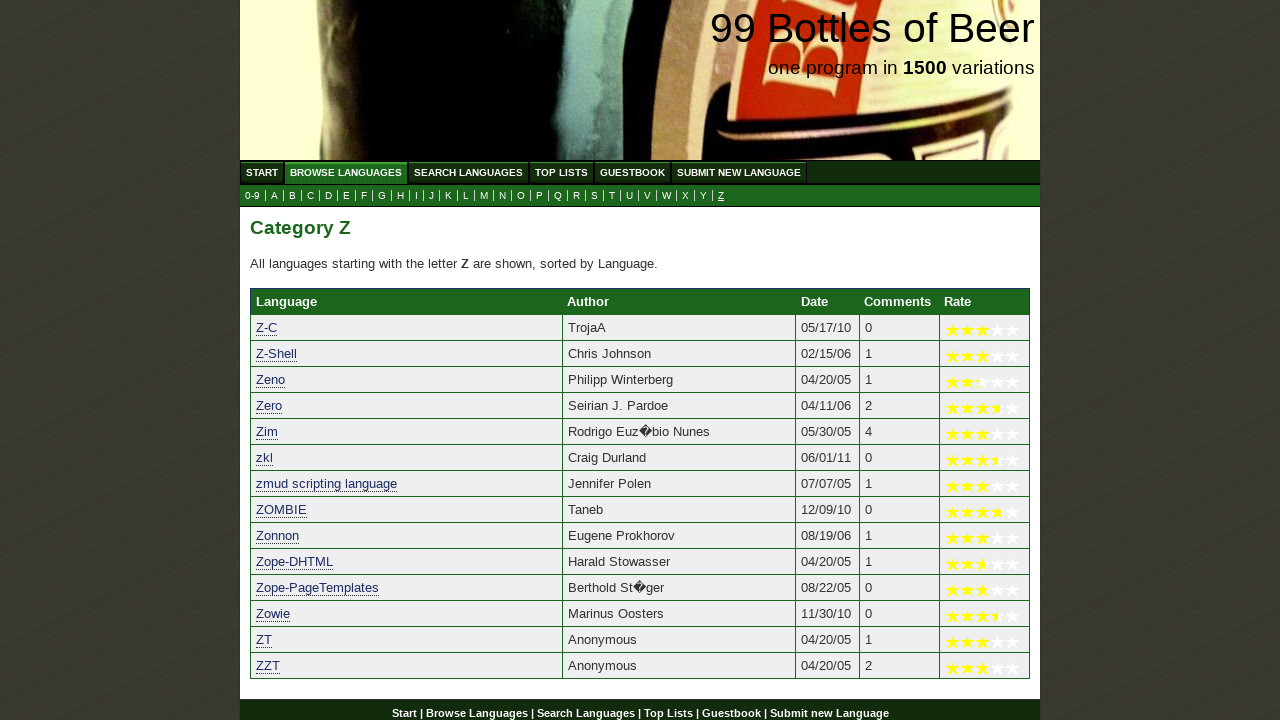

Verified that exactly 14 programming languages are listed for Z category
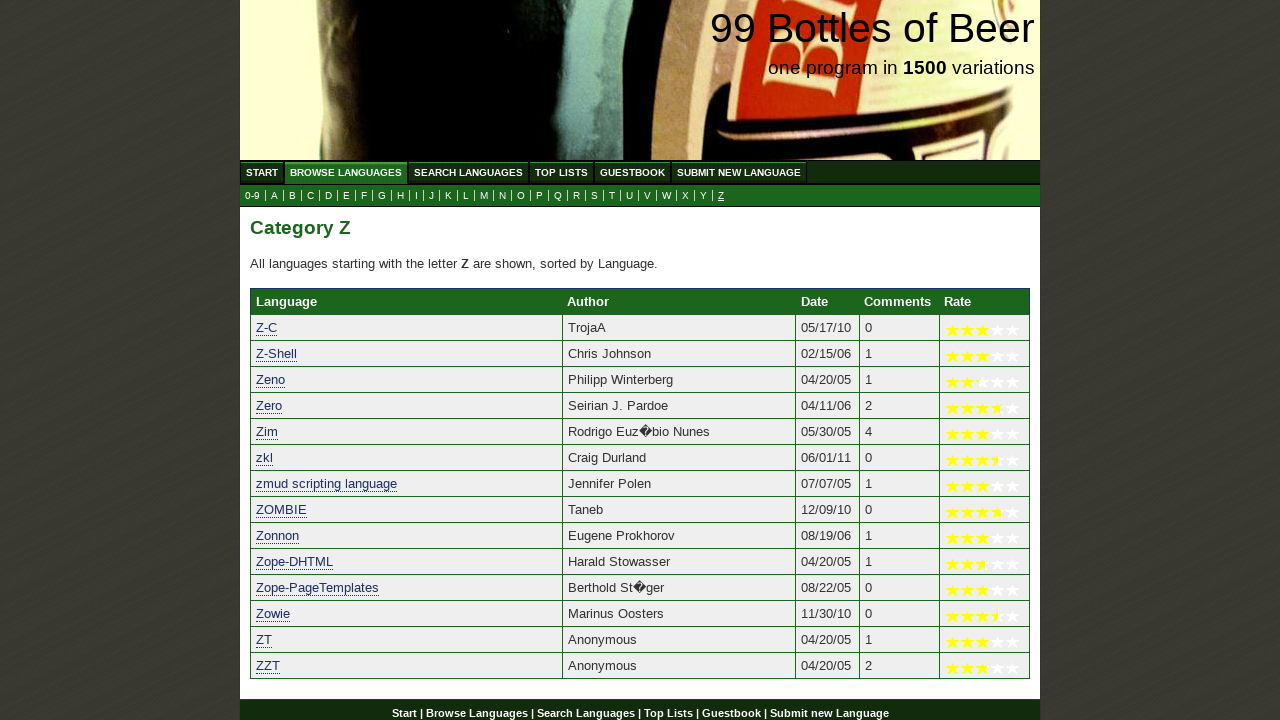

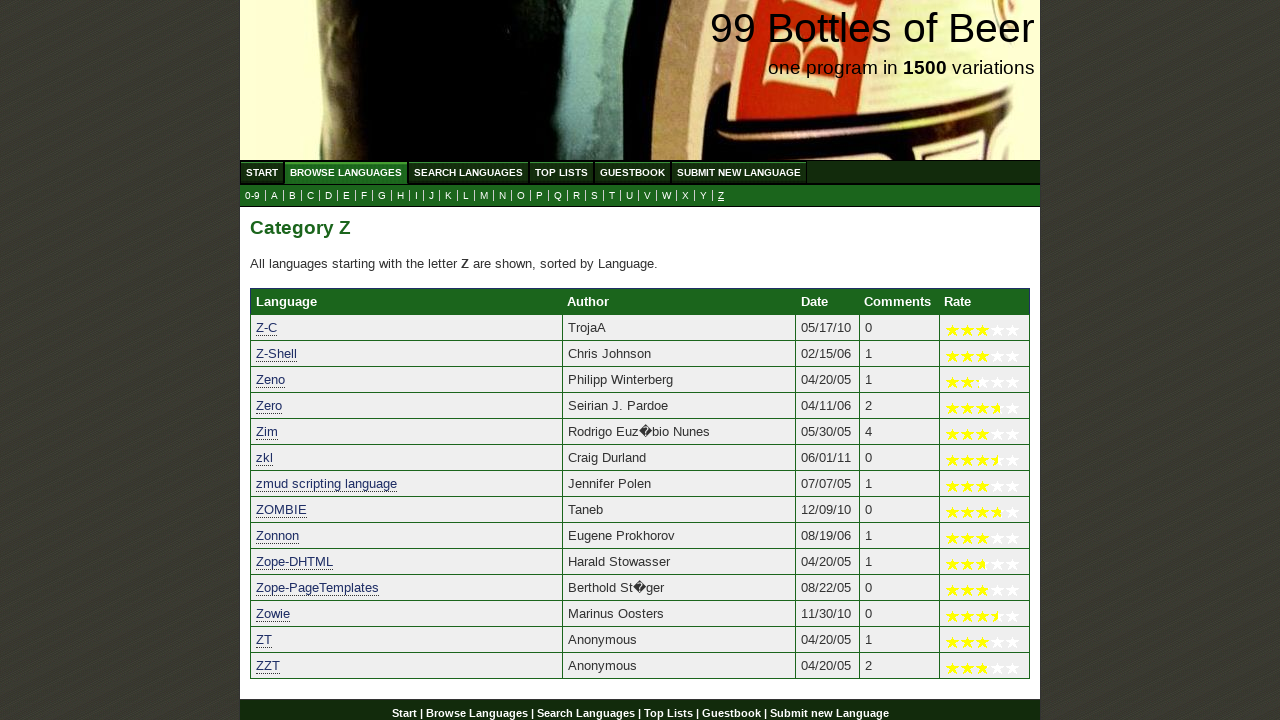